Tests drag and drop functionality by dragging a football element to two different drop zones sequentially

Starting URL: https://v1.training-support.net/selenium/drag-drop

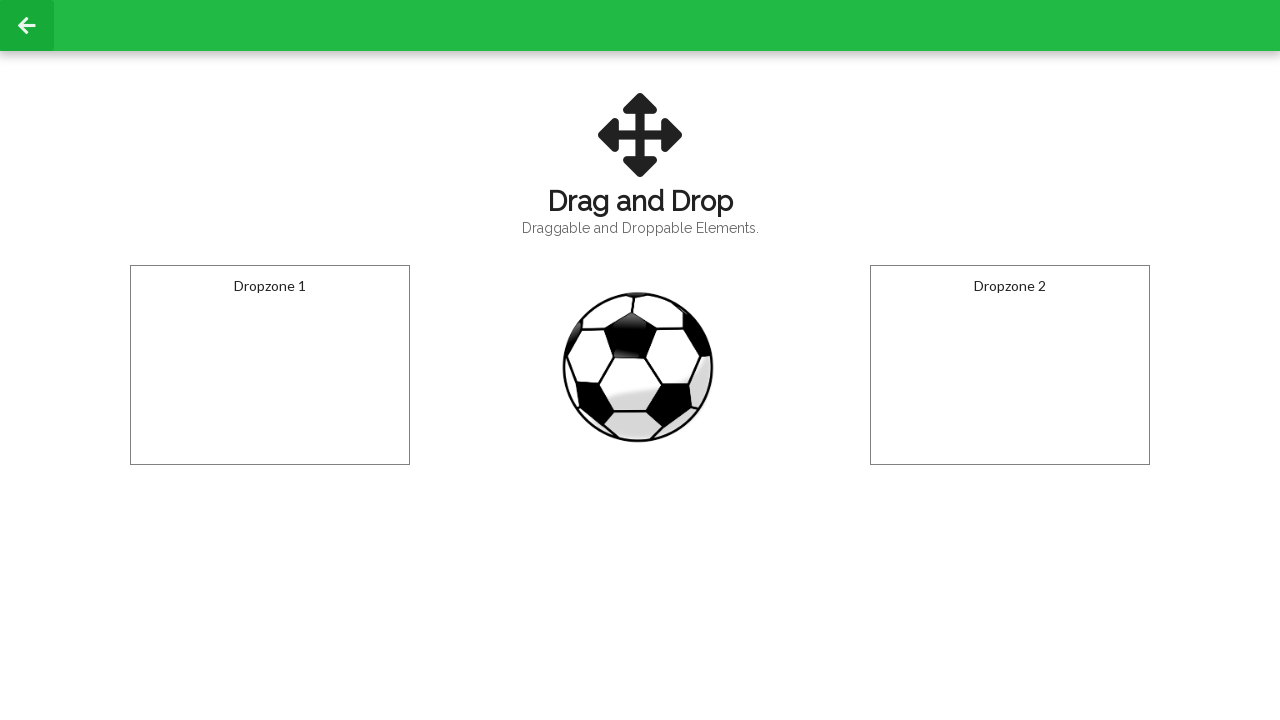

Located football element
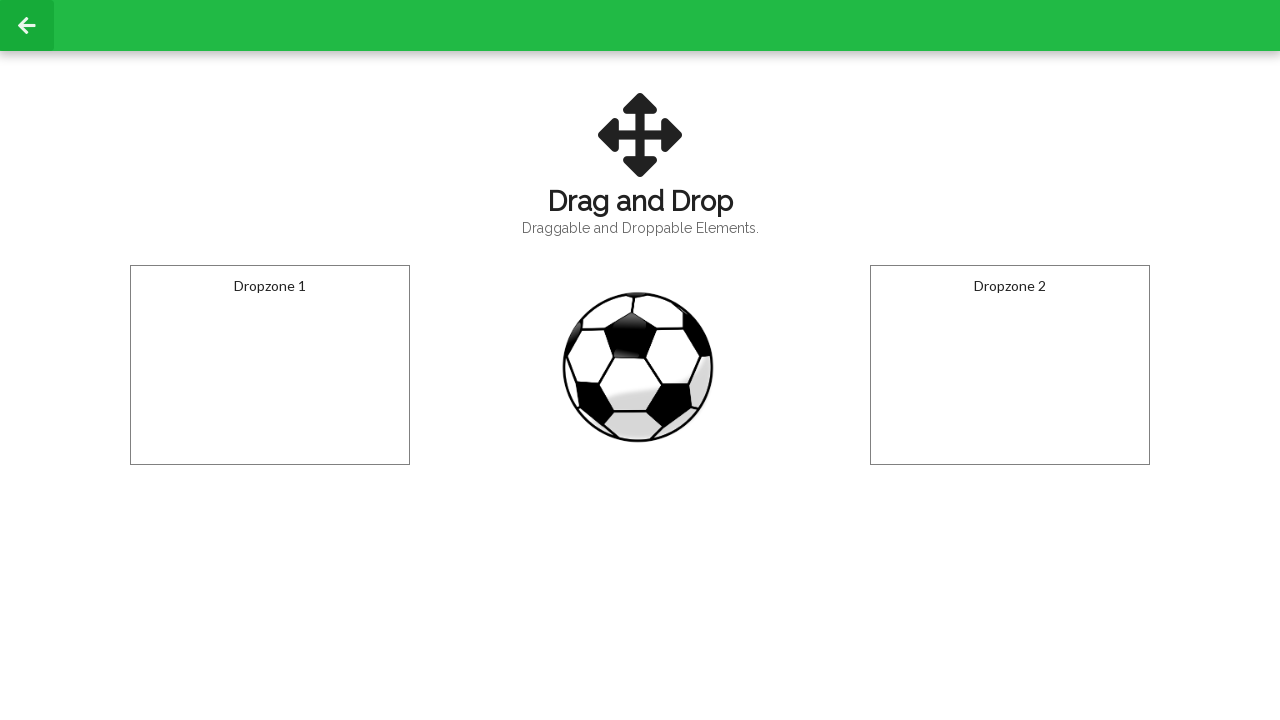

Located first drop zone
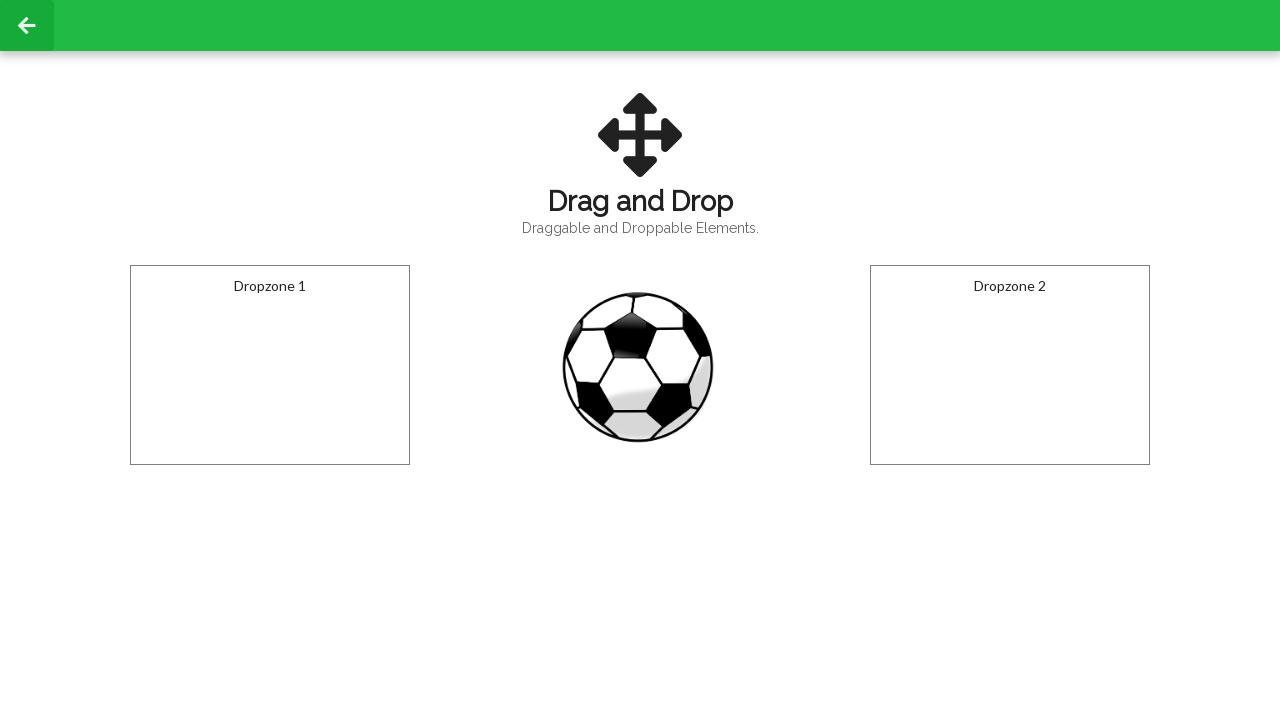

Located second drop zone
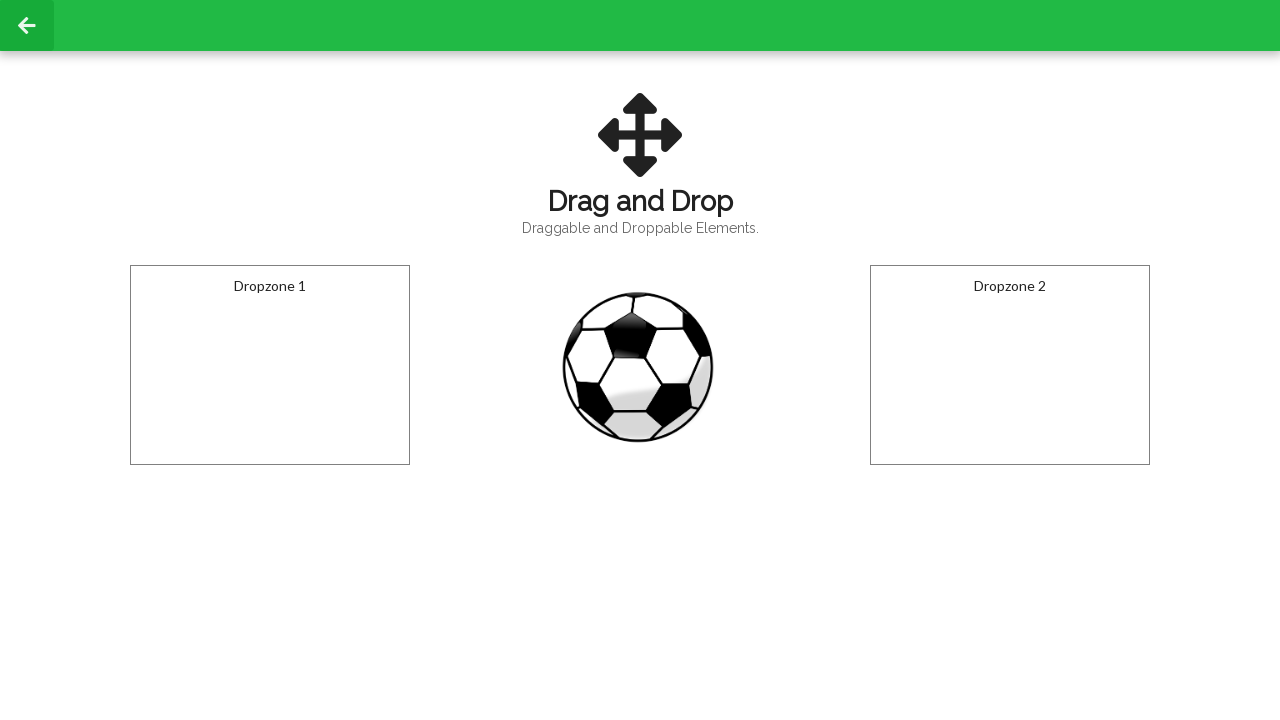

Dragged football to first drop zone at (270, 365)
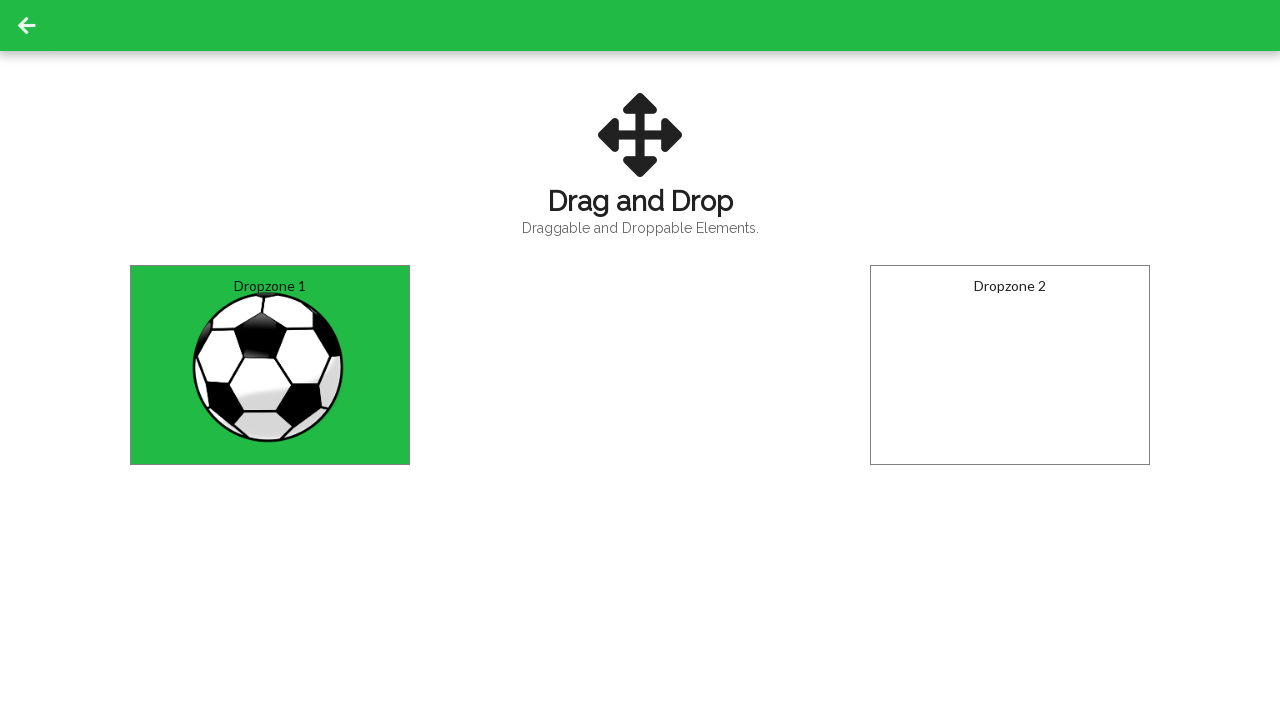

Dragged football to second drop zone at (1010, 365)
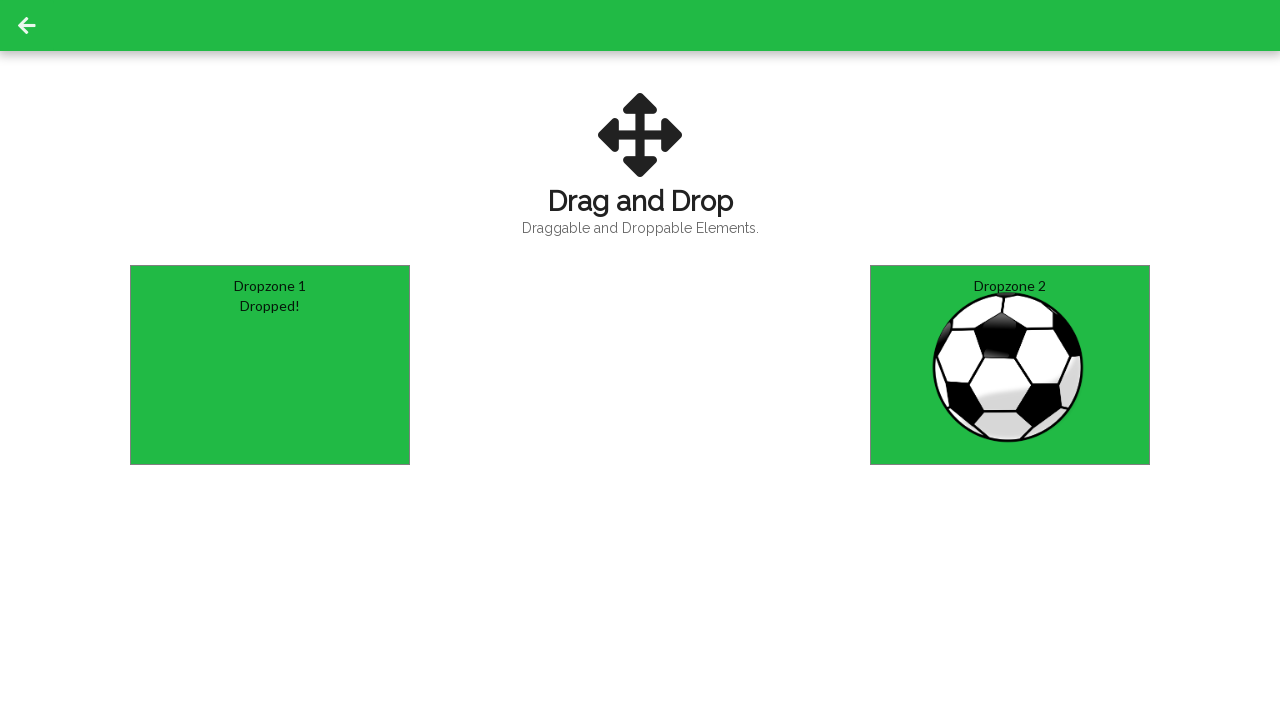

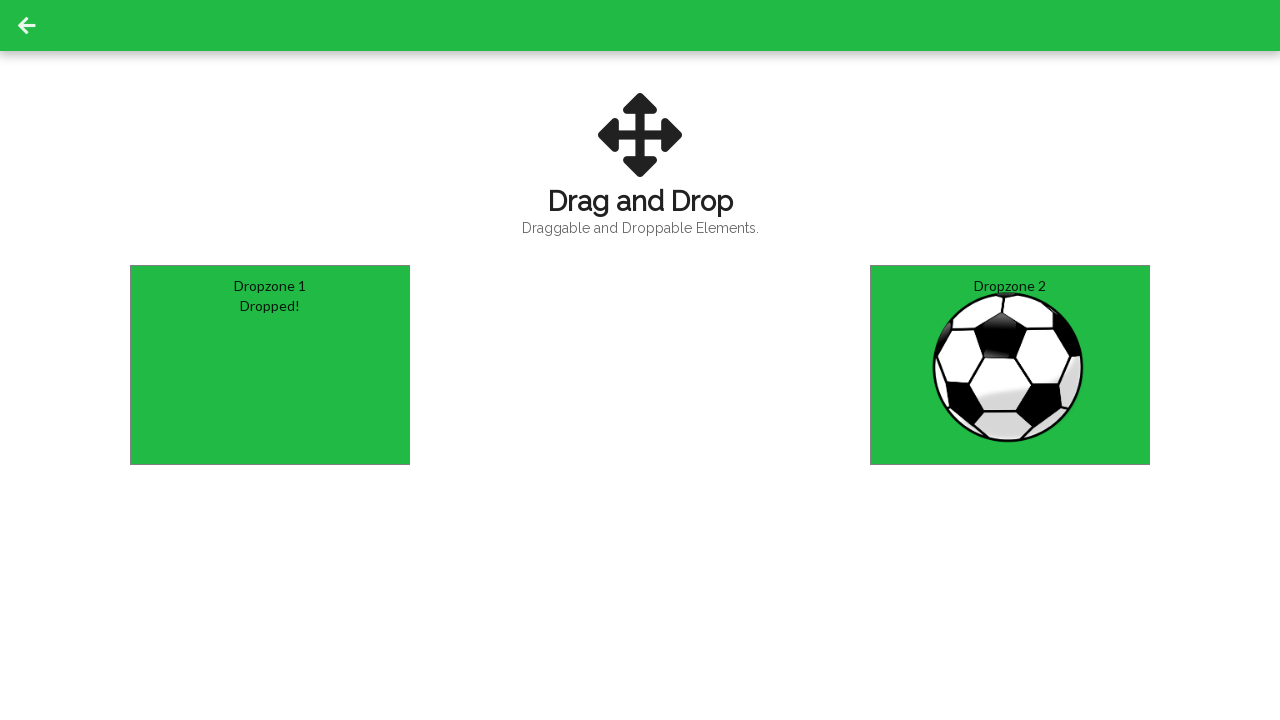